Tests three different button interaction types on a demo site: double-click, right-click (context click), and regular click, then verifies the success messages appear for each action.

Starting URL: https://demoqa.com/buttons

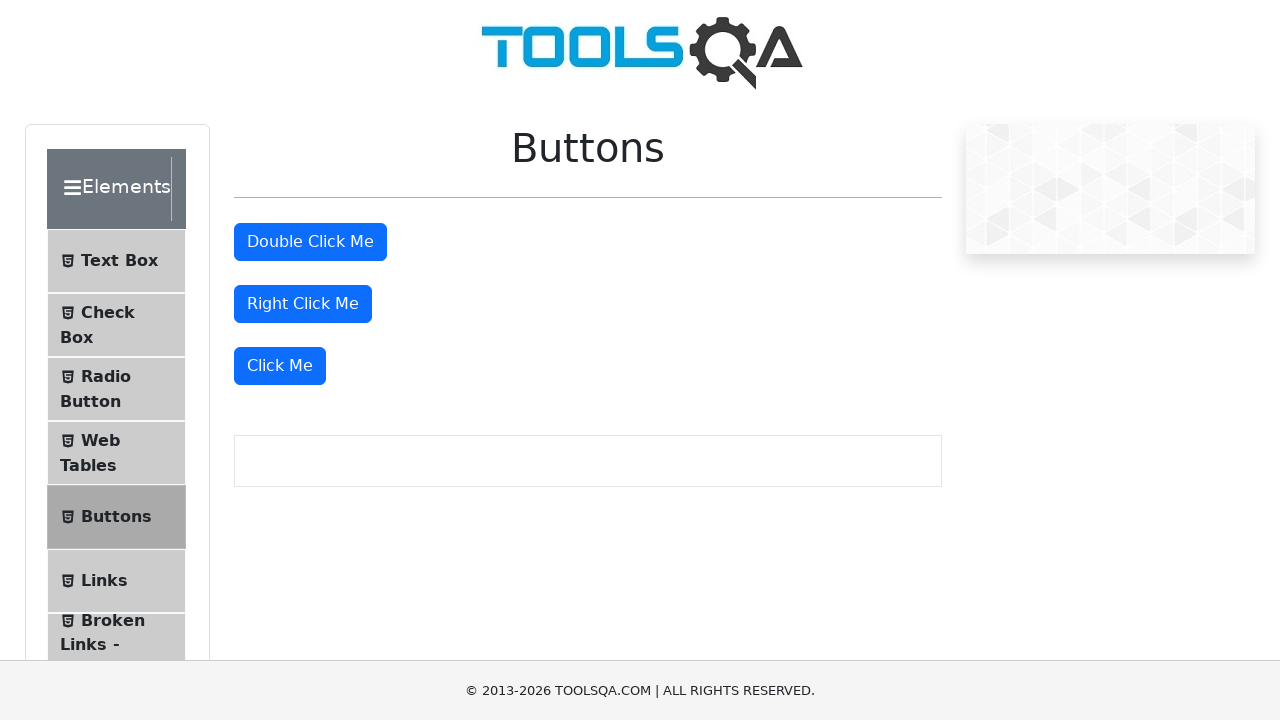

Double-clicked the double-click button at (310, 242) on #doubleClickBtn
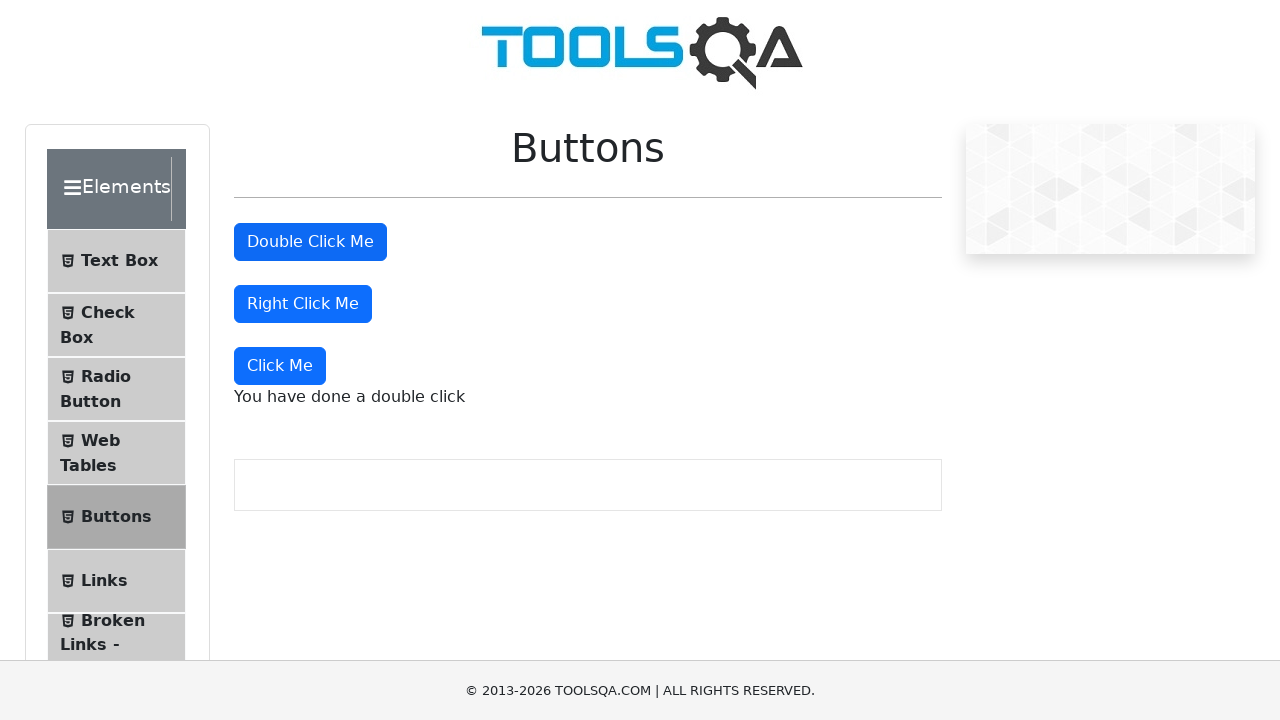

Right-clicked the right-click button at (303, 304) on #rightClickBtn
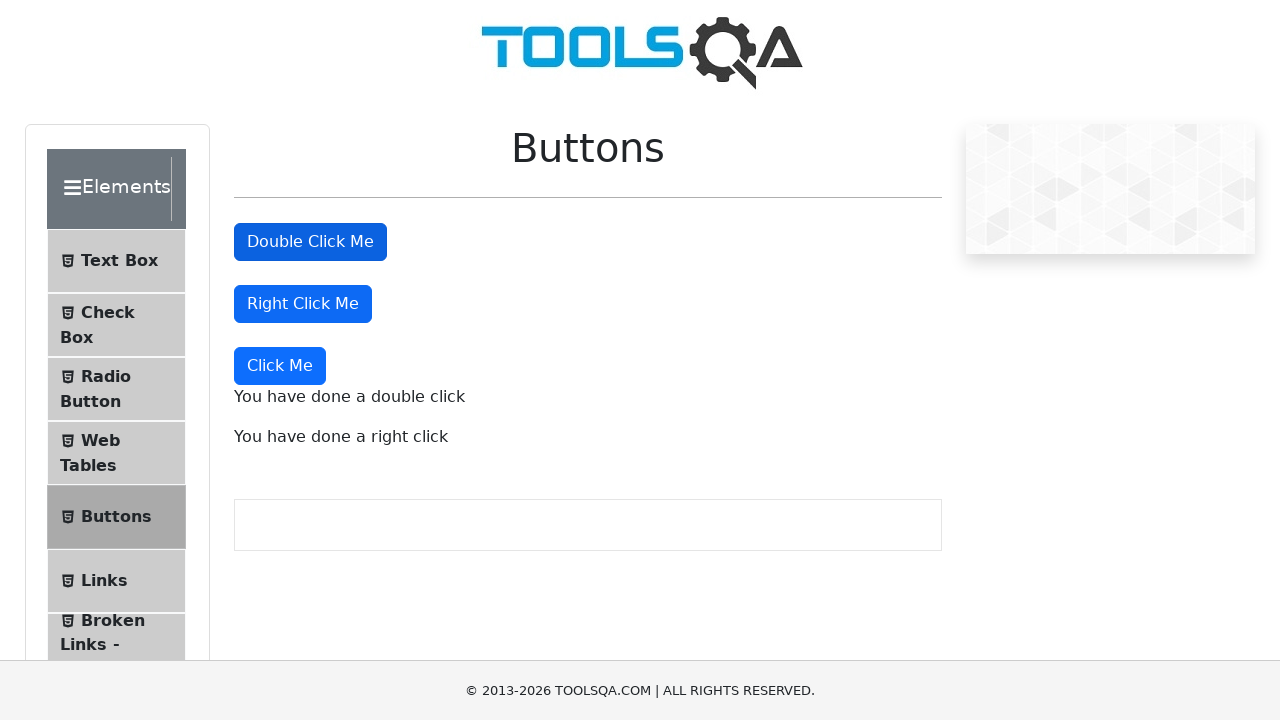

Clicked the 'Click Me' button at (280, 366) on xpath=//button[text() = 'Click Me']
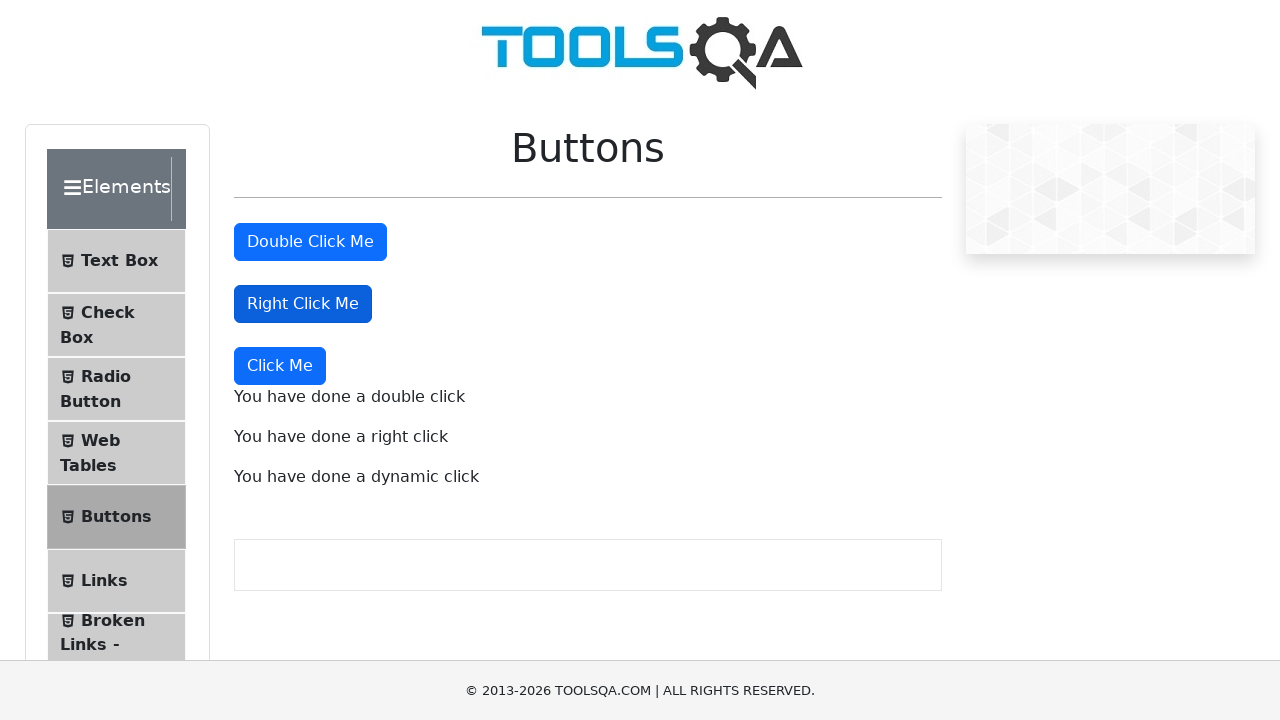

Verified double-click success message appeared
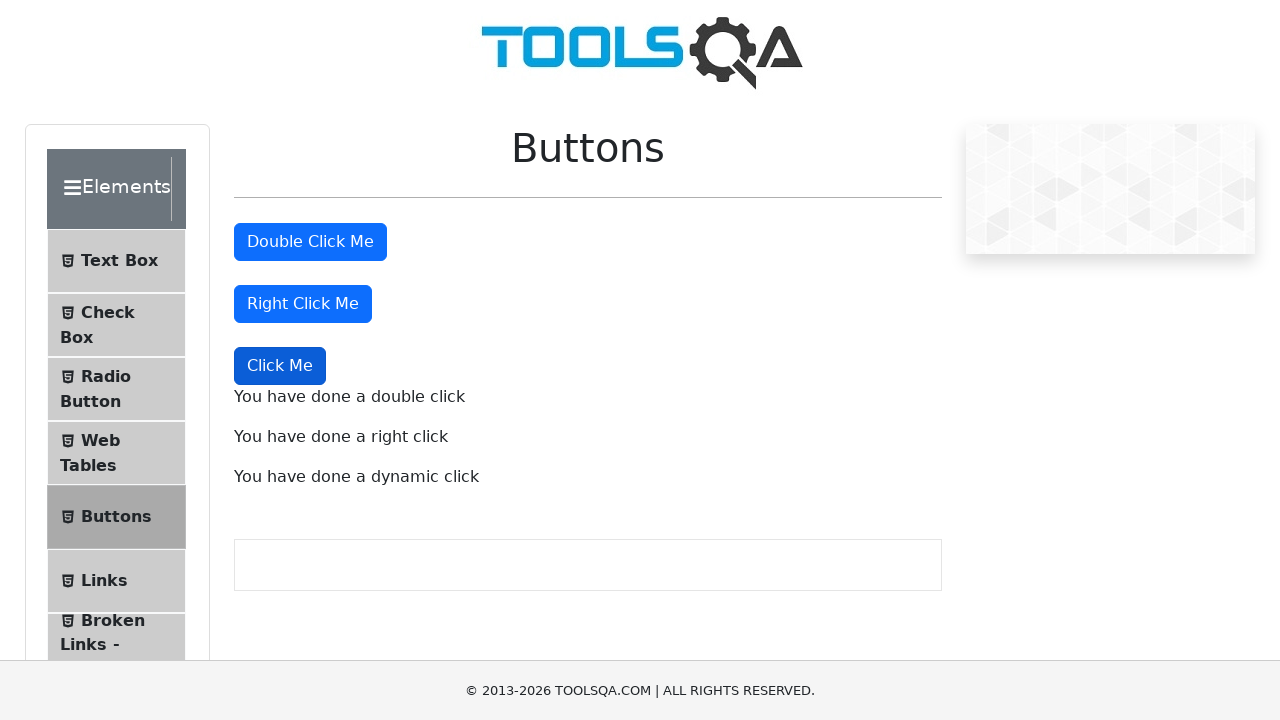

Verified right-click success message appeared
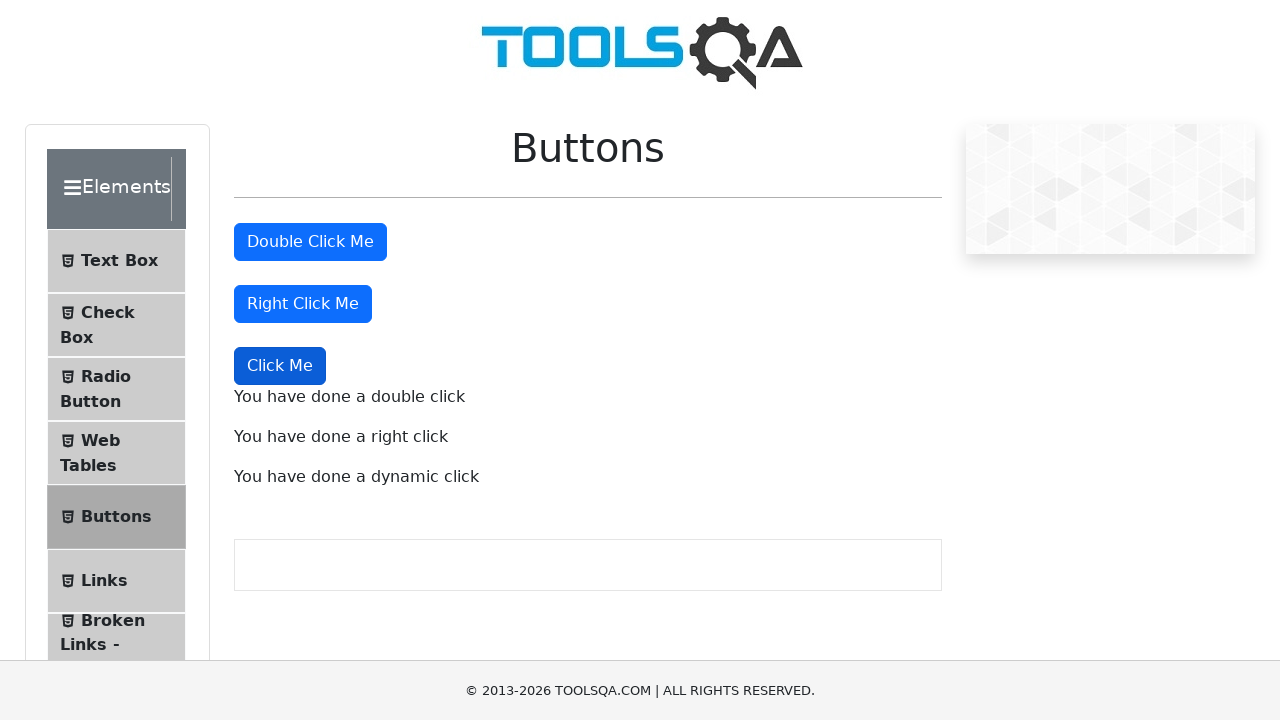

Verified dynamic click success message appeared
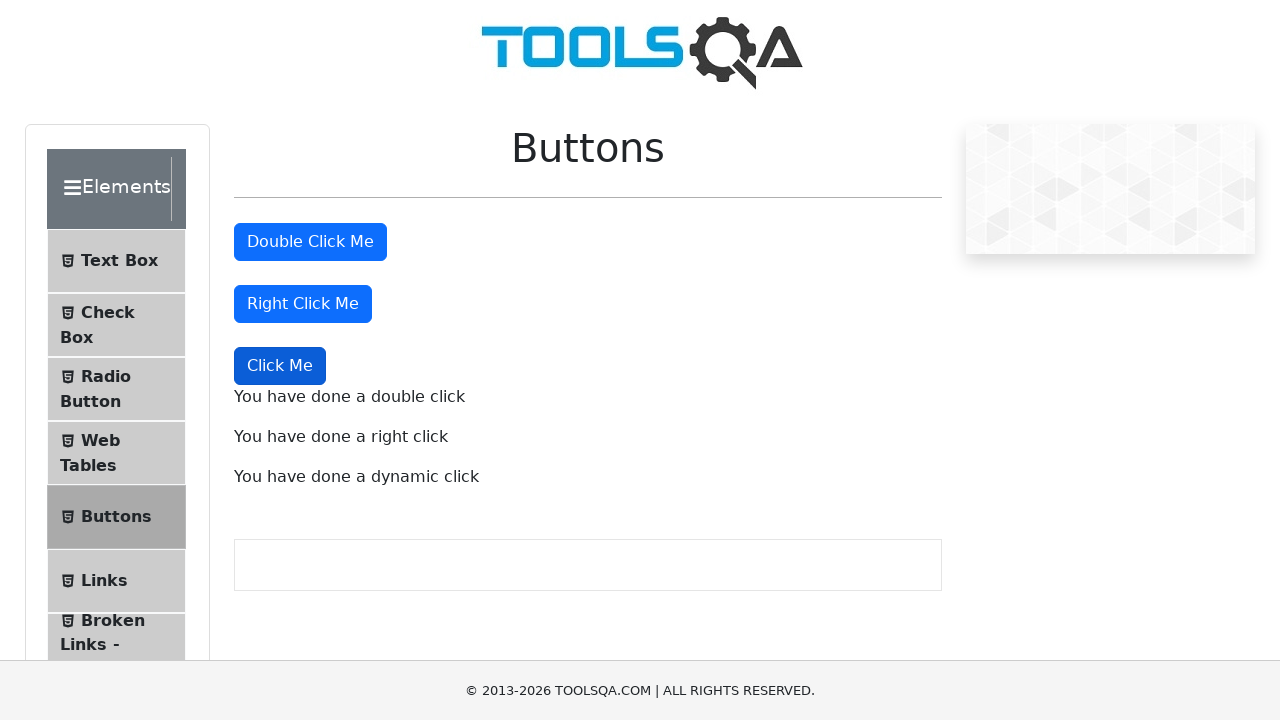

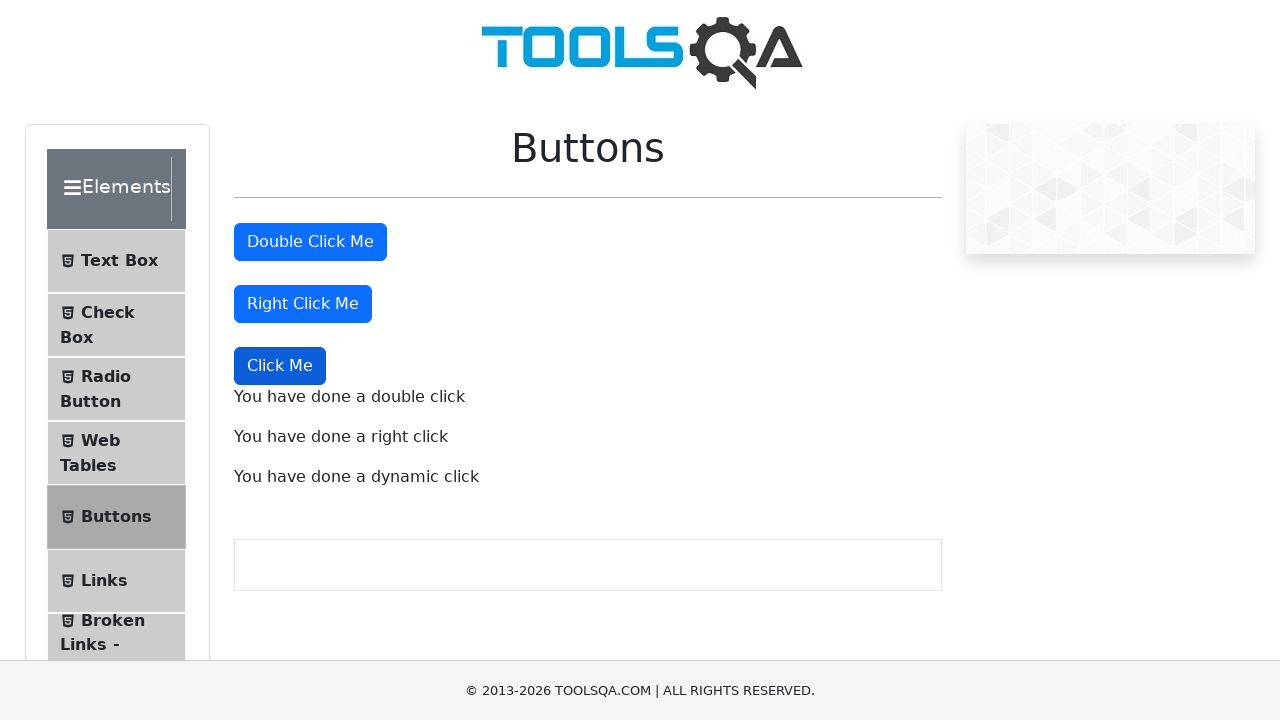